Tests scrolling from a specific viewport origin with both delta and offset values

Starting URL: https://the-internet.herokuapp.com/large

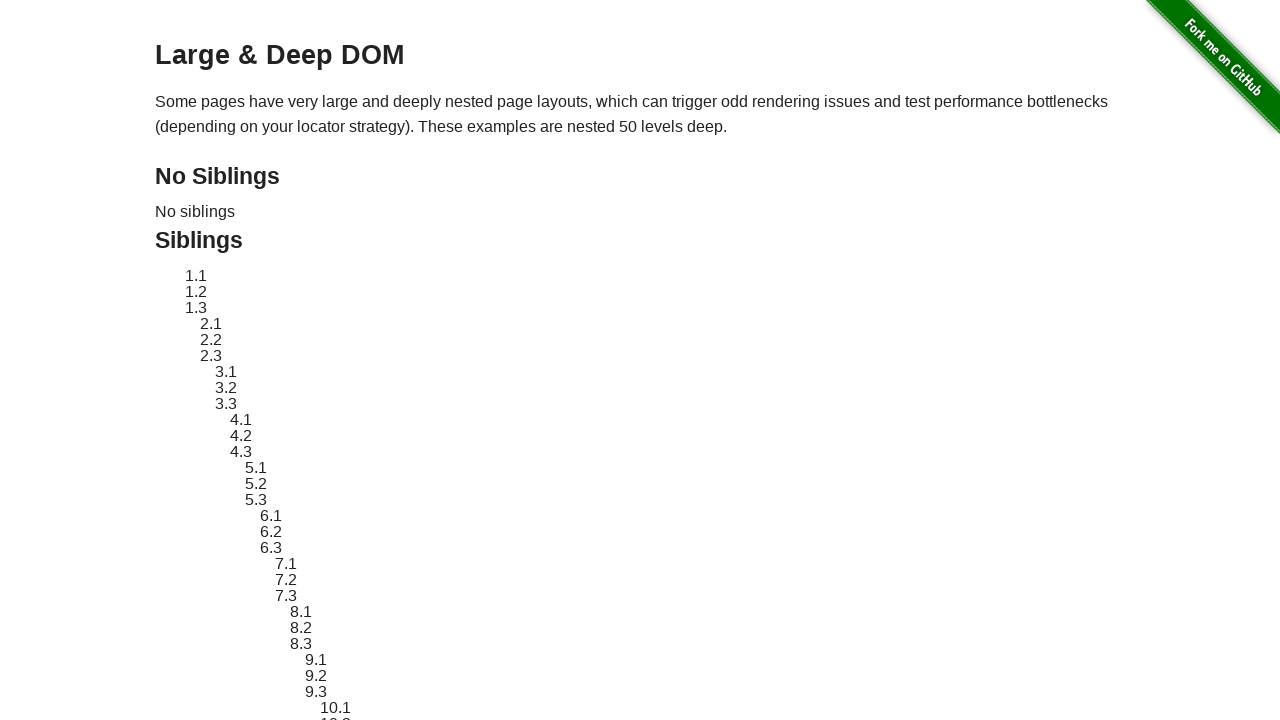

Moved mouse to viewport position (250, 300) at (250, 300)
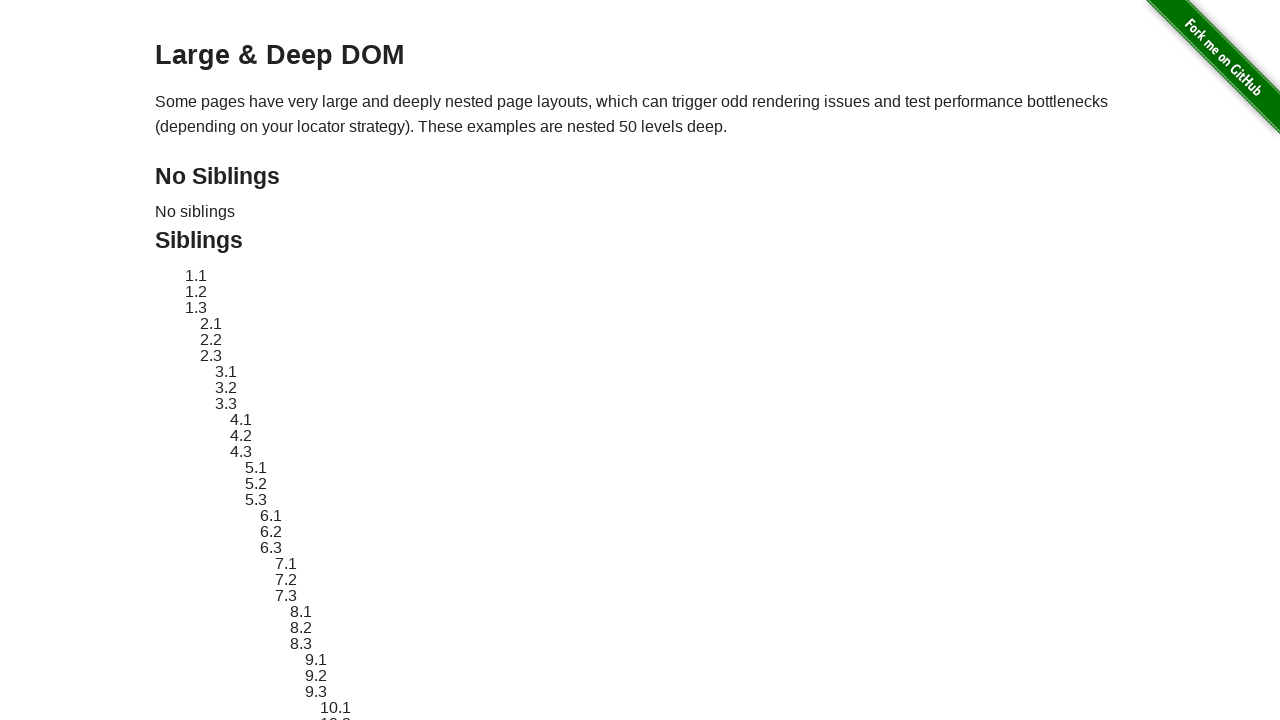

Scrolled with deltaX=40 and deltaY=50 from origin viewport position
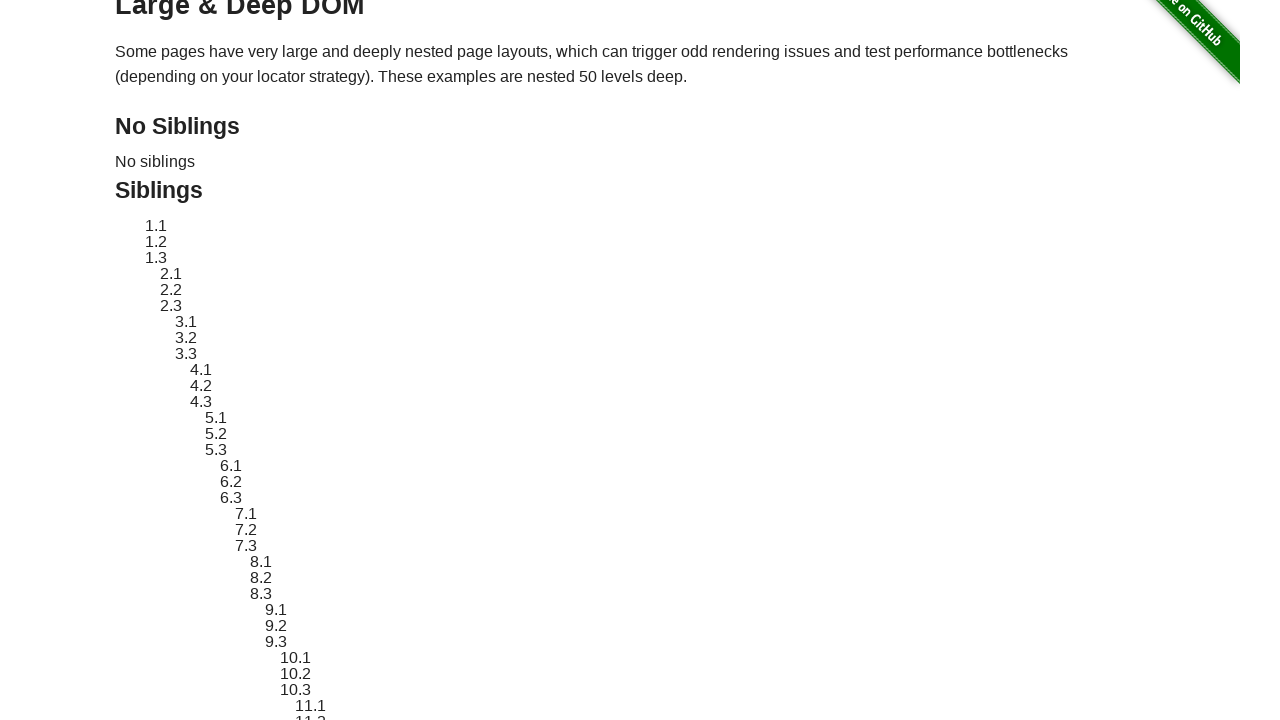

Waited 500ms for scroll animation to complete
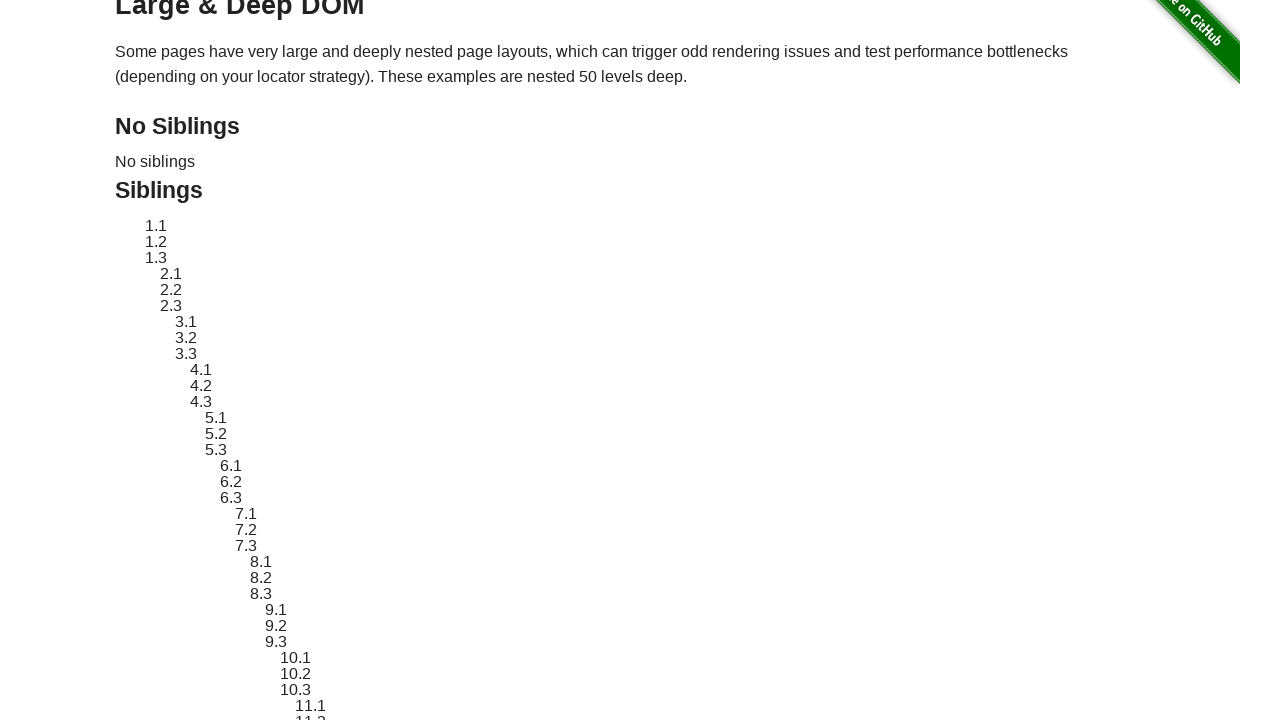

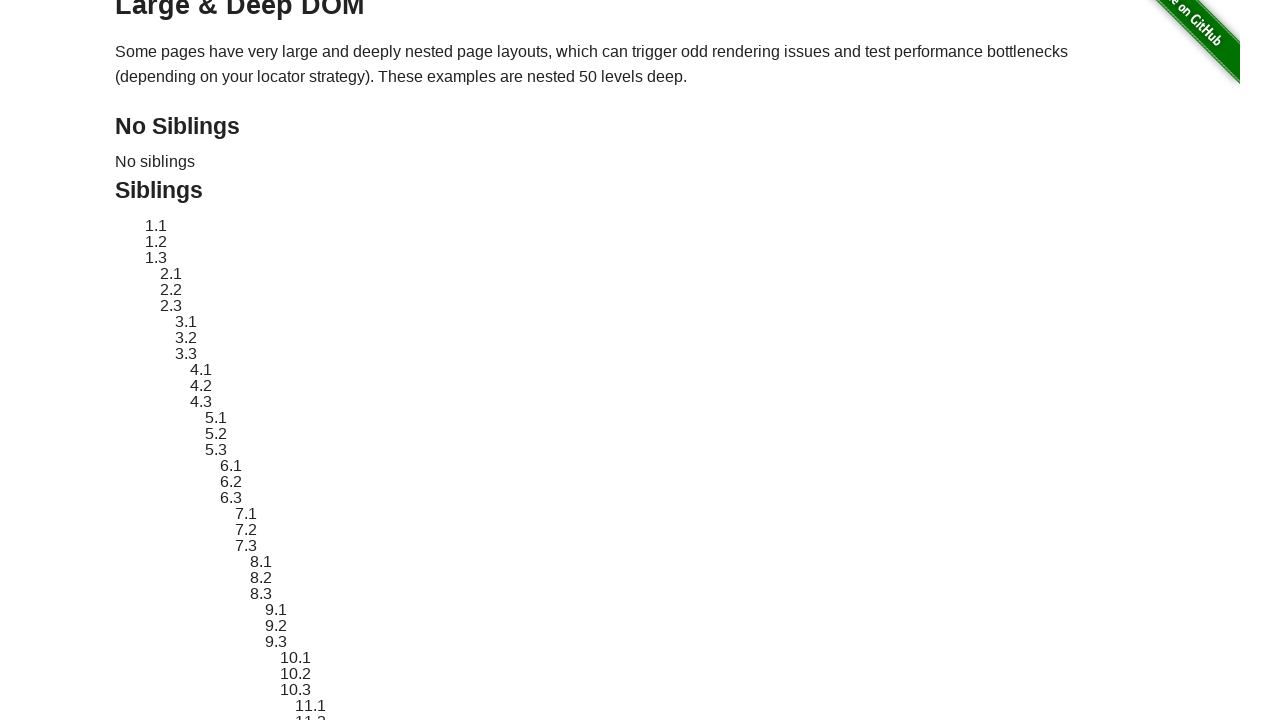